Tests a practice form by filling in name, email, password, selecting a checkbox, choosing from a dropdown, selecting a radio button, entering a birthday, and submitting the form

Starting URL: https://rahulshettyacademy.com/angularpractice/

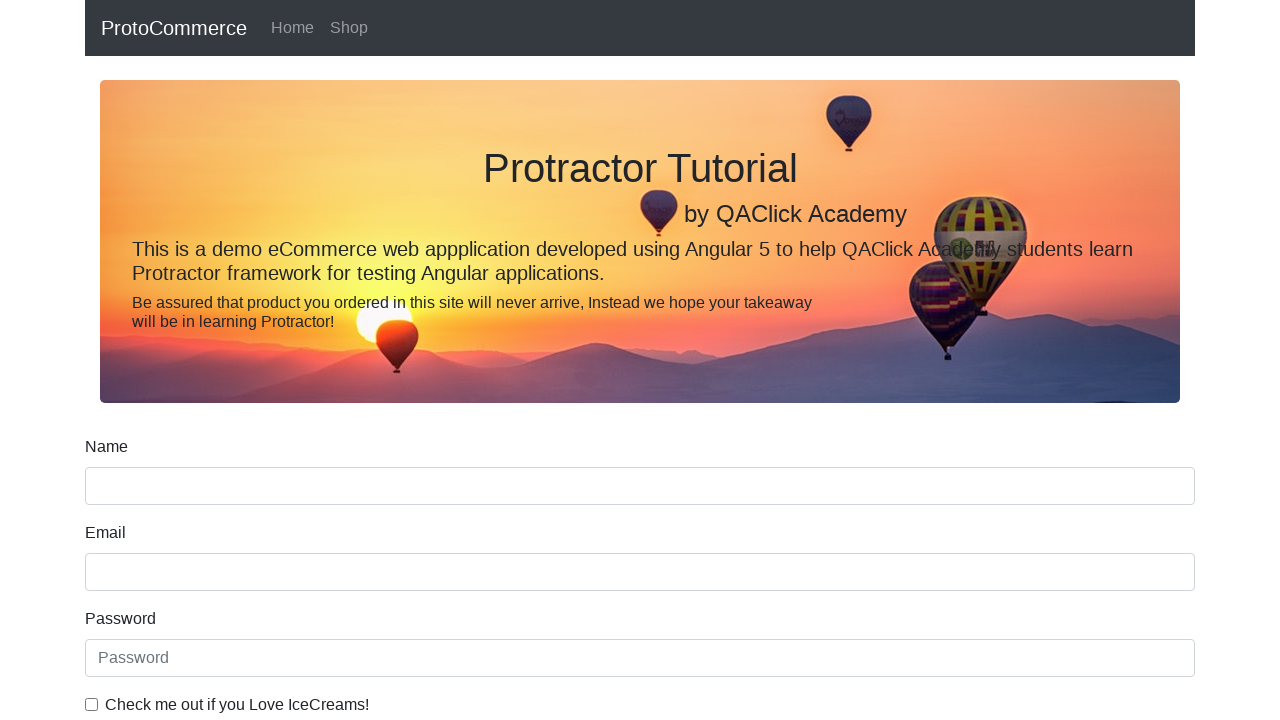

Filled name field with 'Varshaa V' on input[name='name']
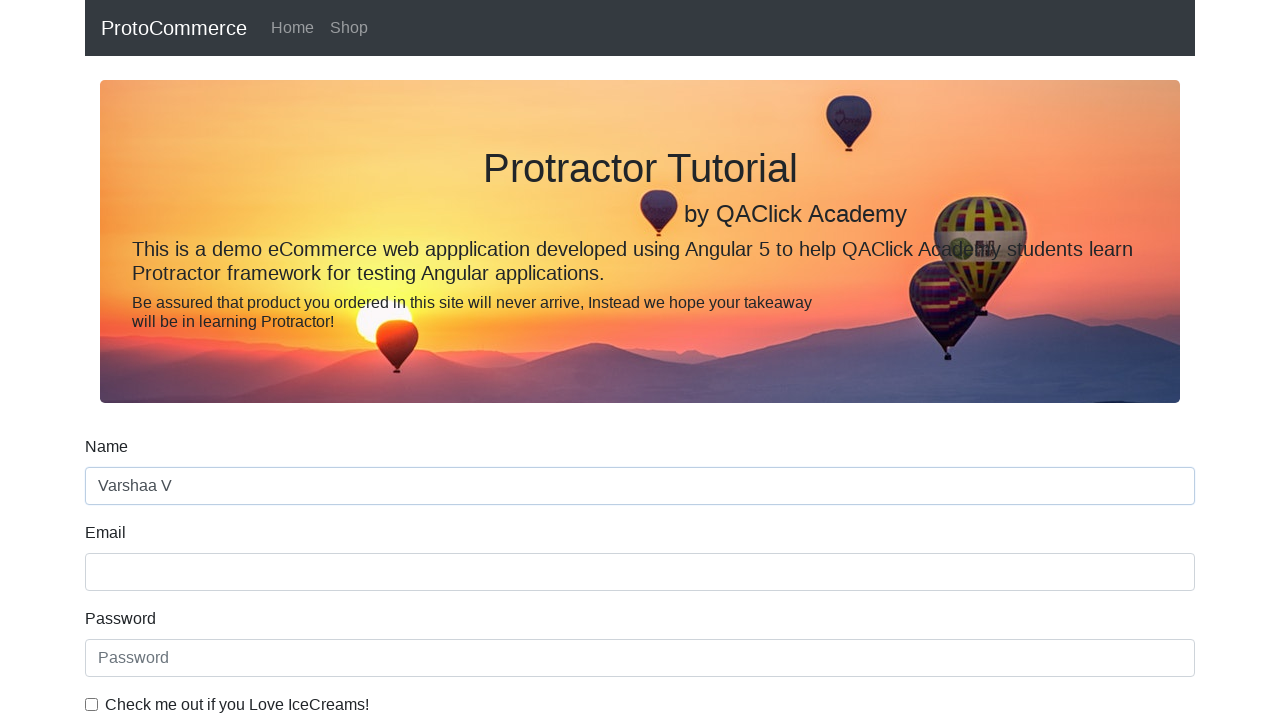

Filled email field with 'Varshaa@gmail.com' on input[name='email']
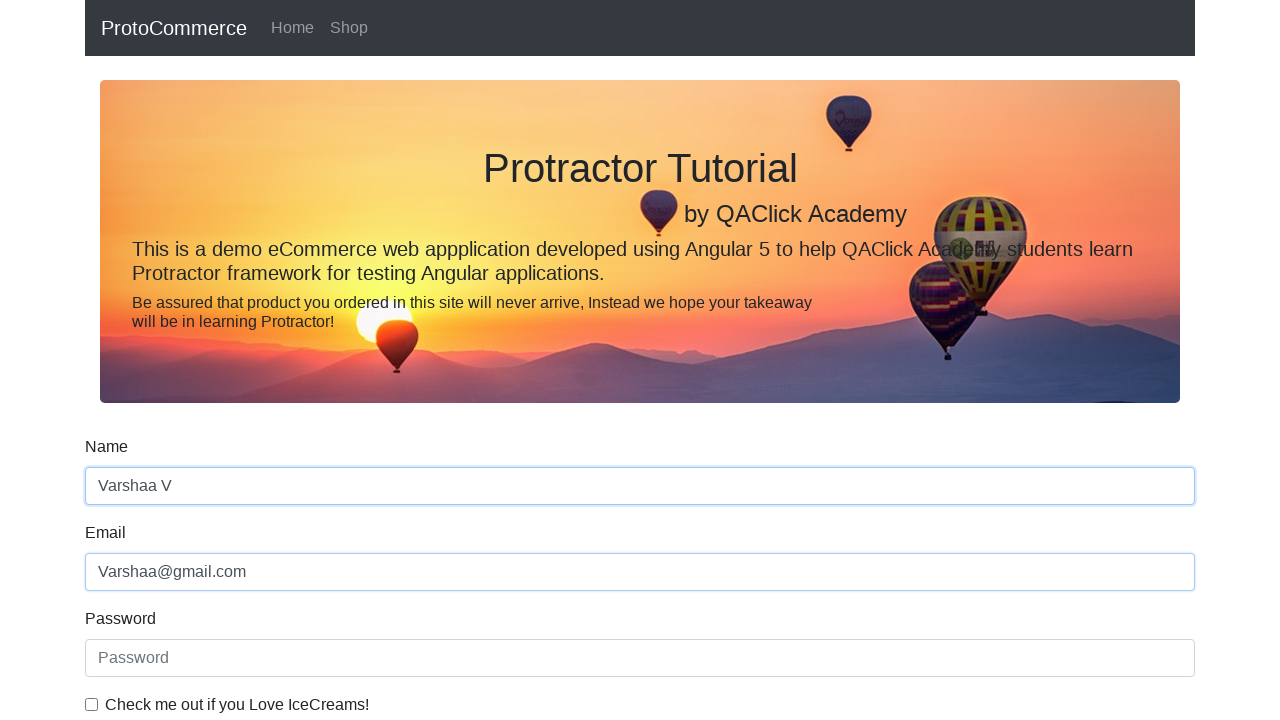

Filled password field with 'tellmeifyoucan' on input[type='password']
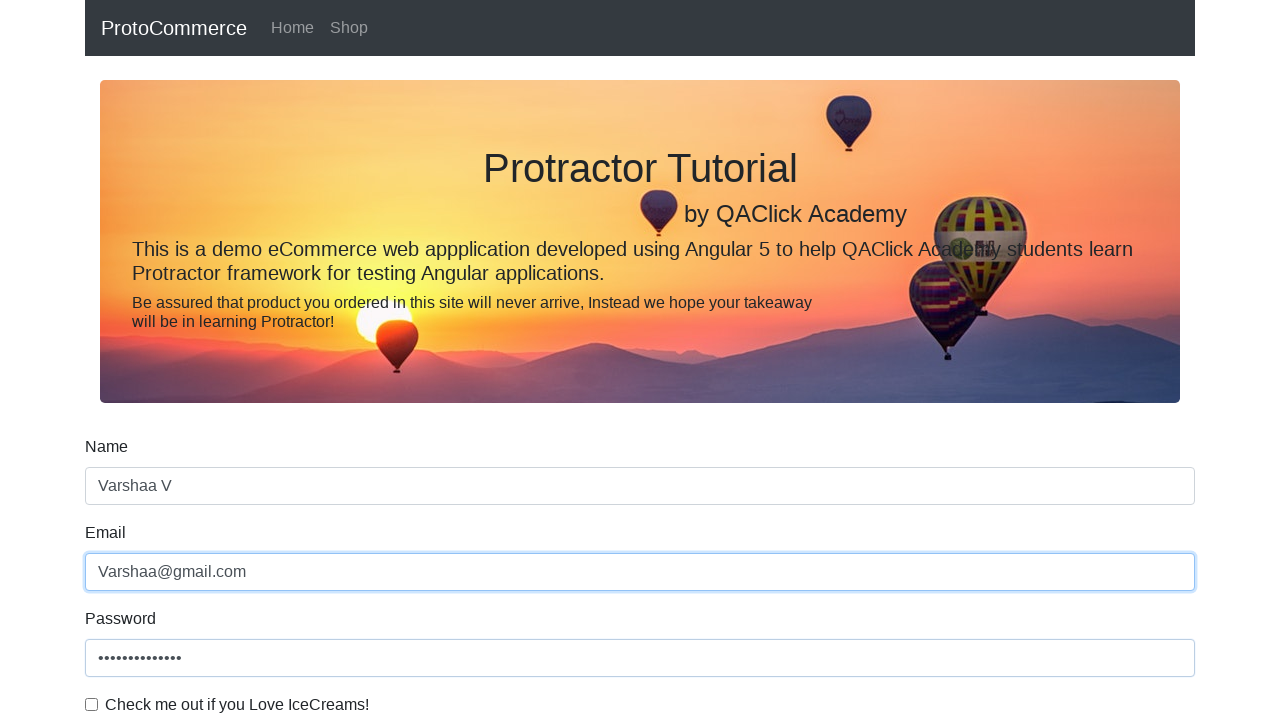

Clicked ice cream preference checkbox at (92, 704) on input[type='checkbox']
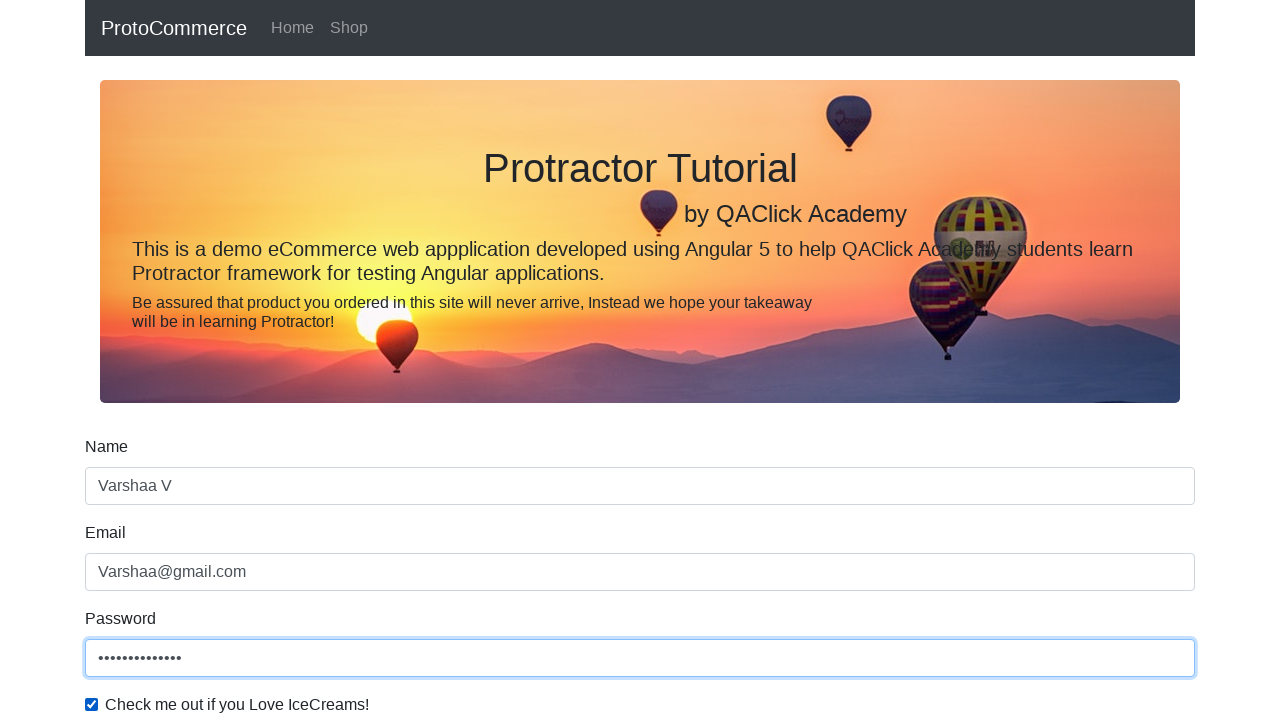

Selected second option from gender dropdown on #exampleFormControlSelect1
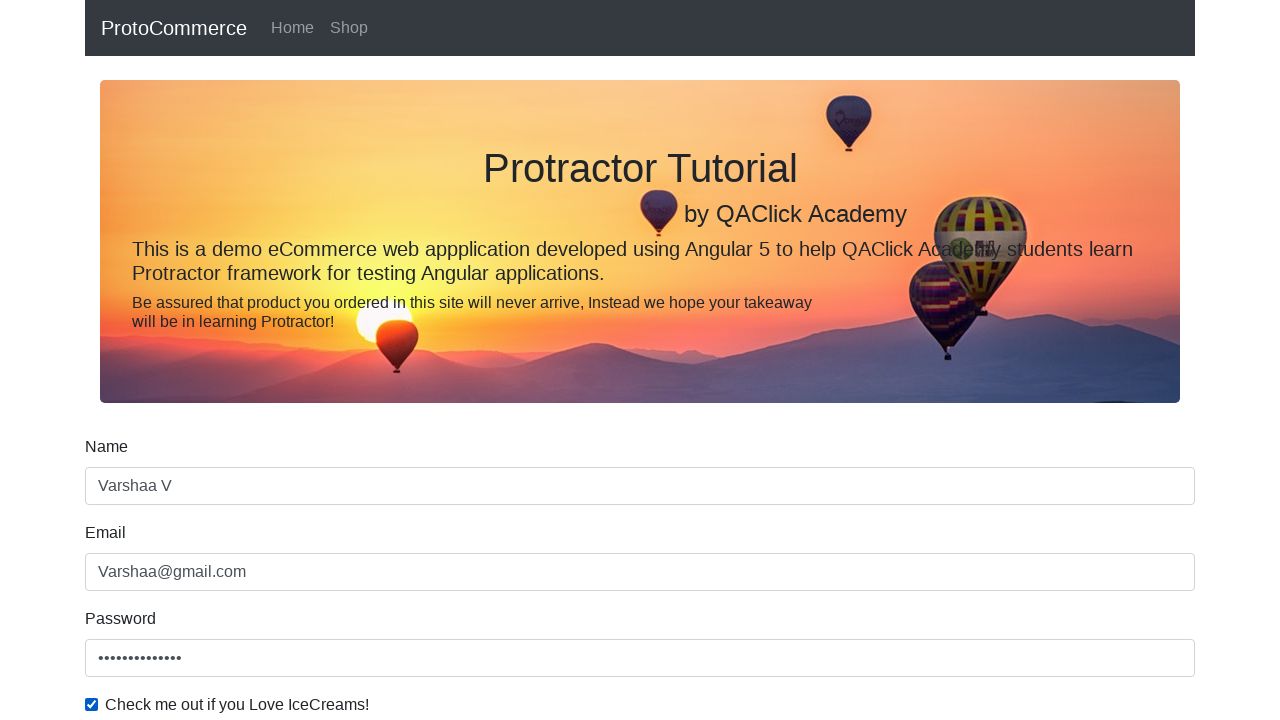

Clicked female radio button at (326, 360) on #inlineRadio2
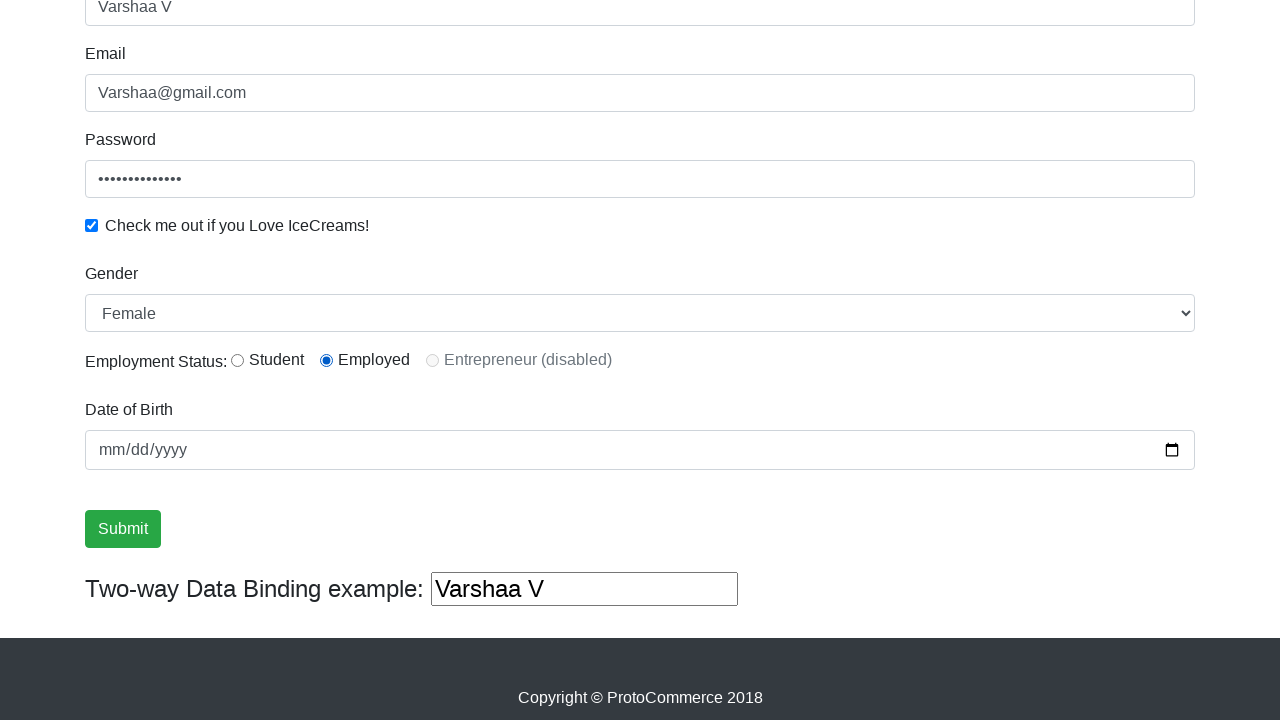

Filled birthday field with '2000-01-19' on input[name='bday']
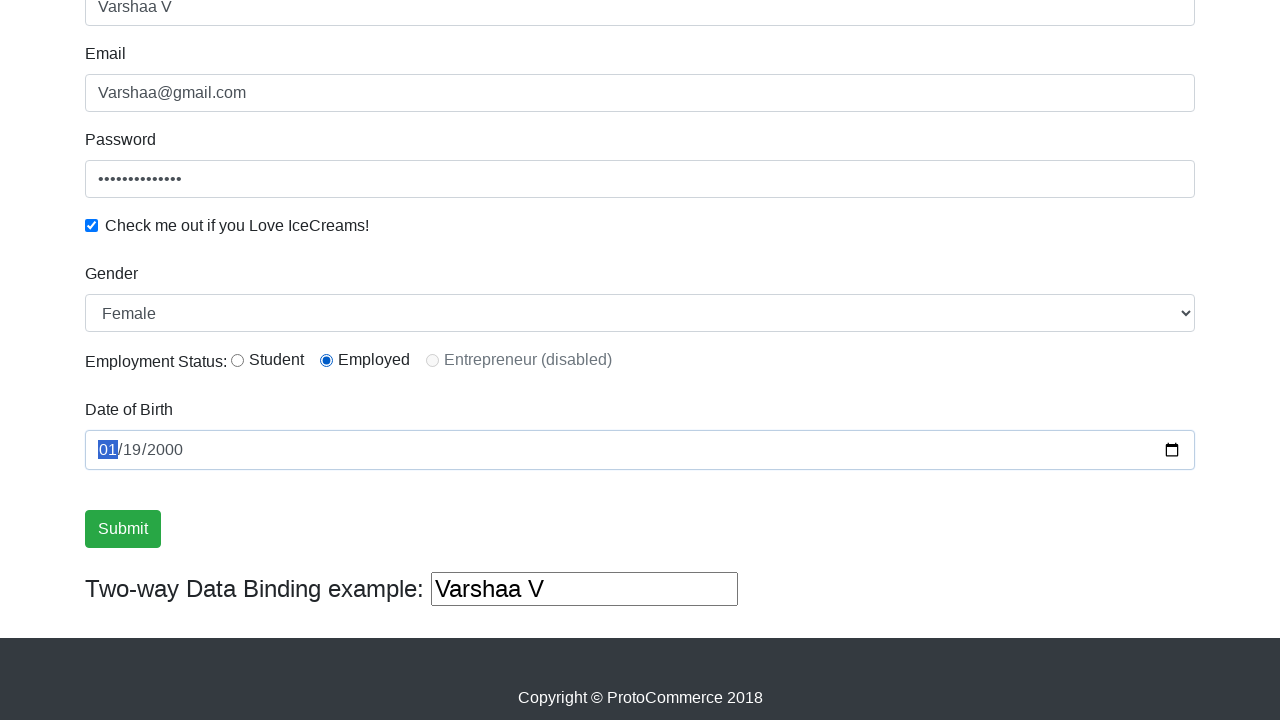

Clicked submit button to submit the form at (123, 529) on input[type='submit']
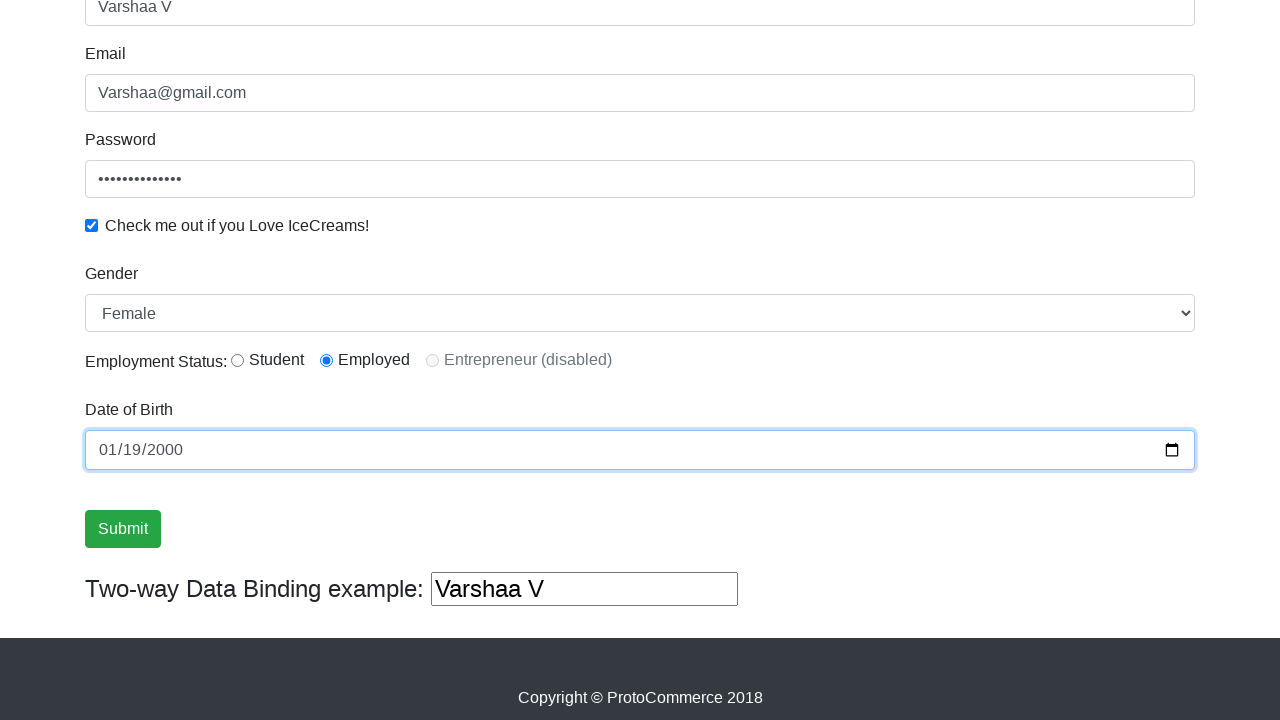

Success alert message appeared confirming form submission
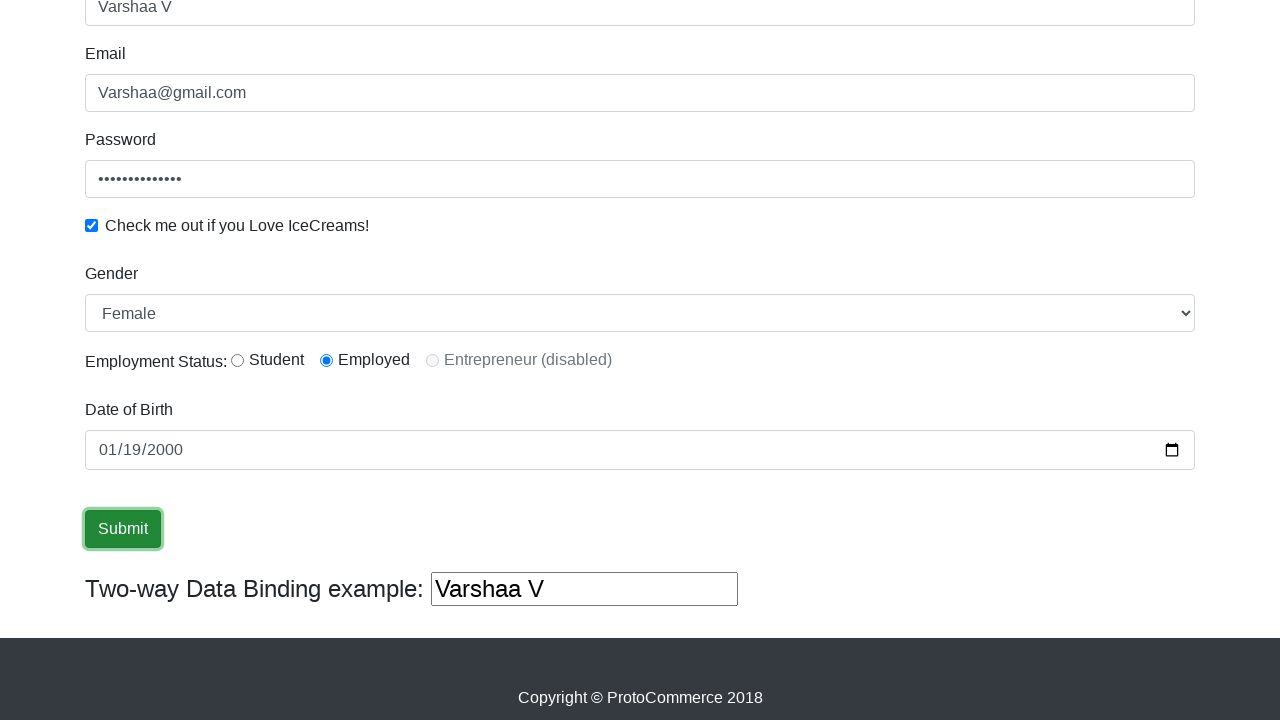

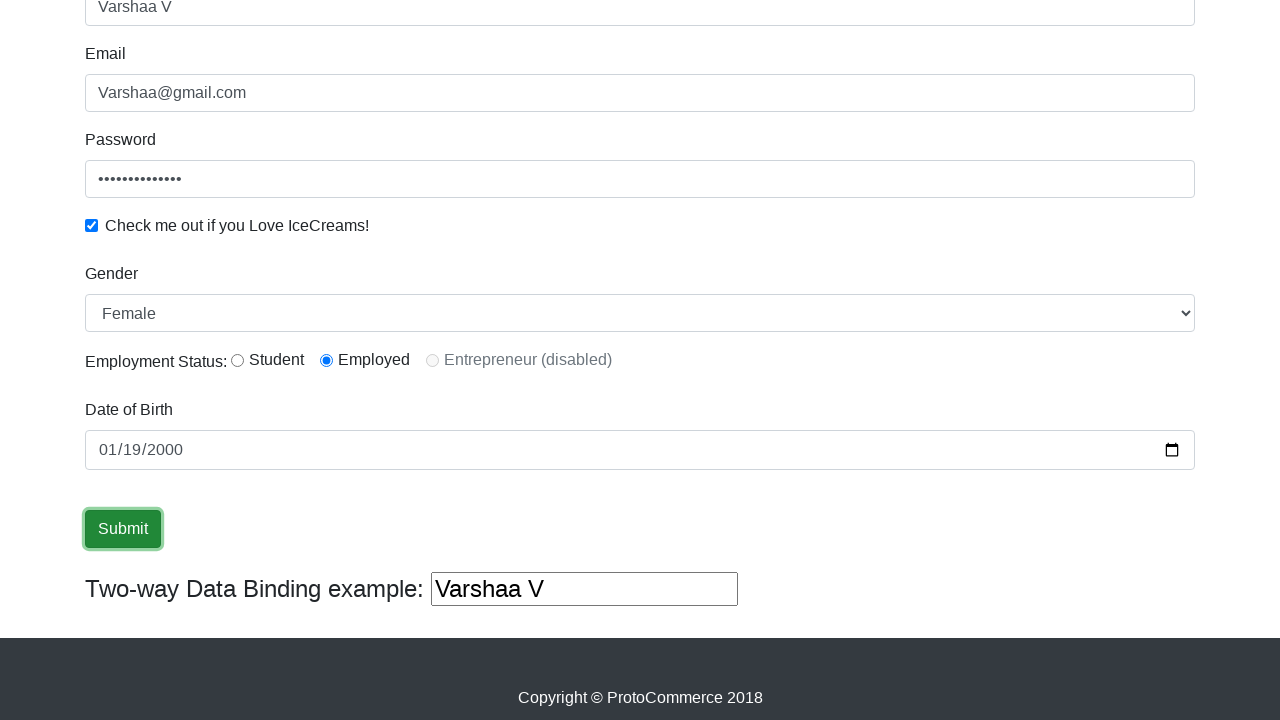